Tests window handling functionality by opening a new window with delay, switching between windows, and closing child windows

Starting URL: https://leafground.com/window.xhtml

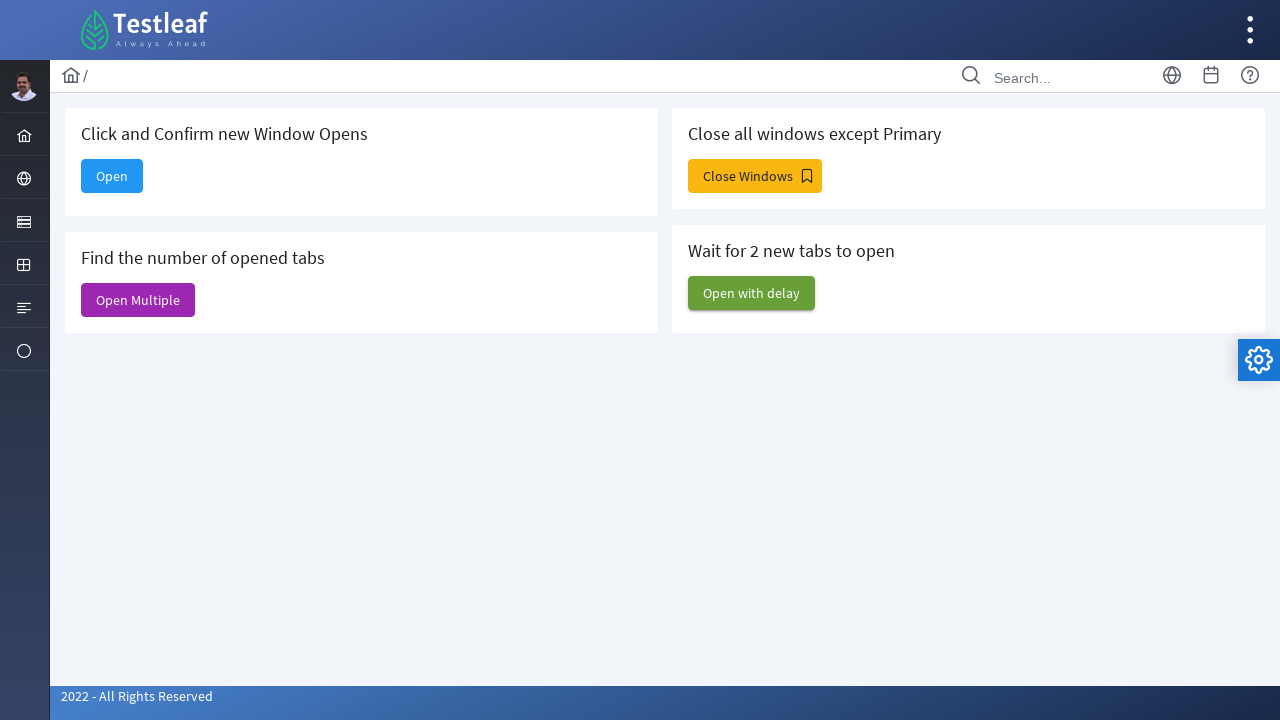

Clicked 'Open with delay' button to open new window at (752, 293) on xpath=//span[text()='Open with delay']
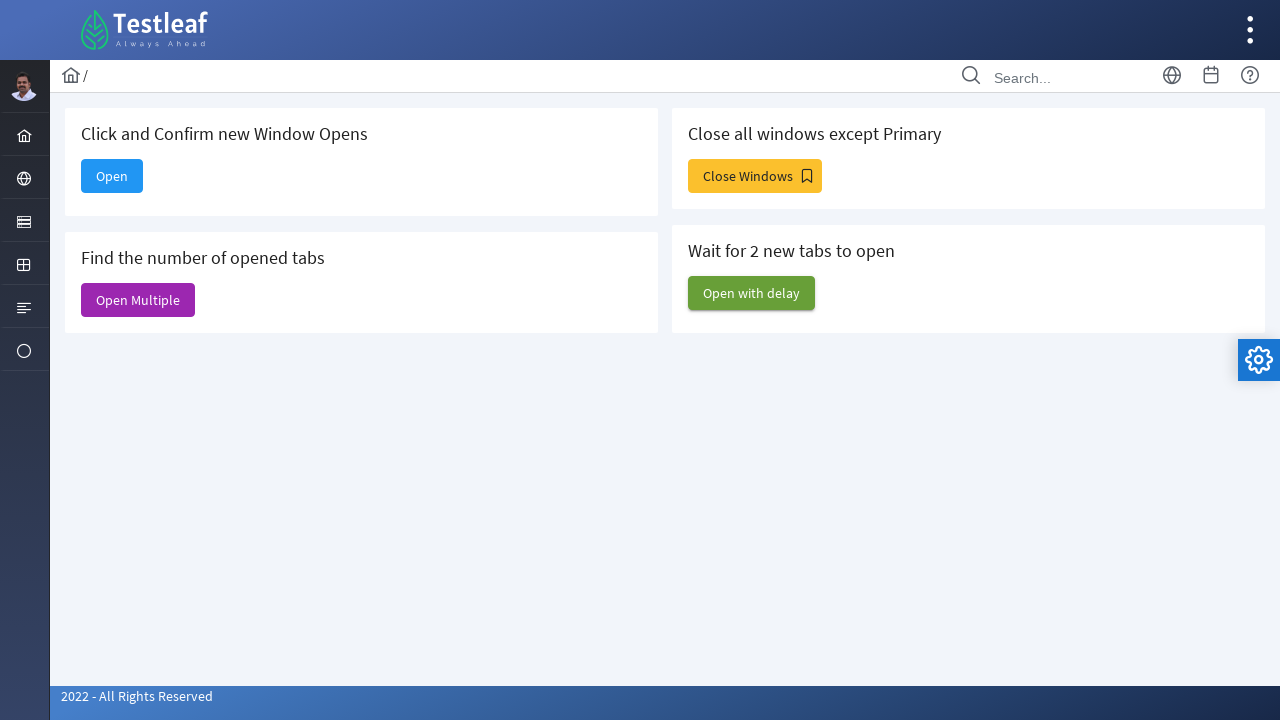

Waited 1000ms for new window to open
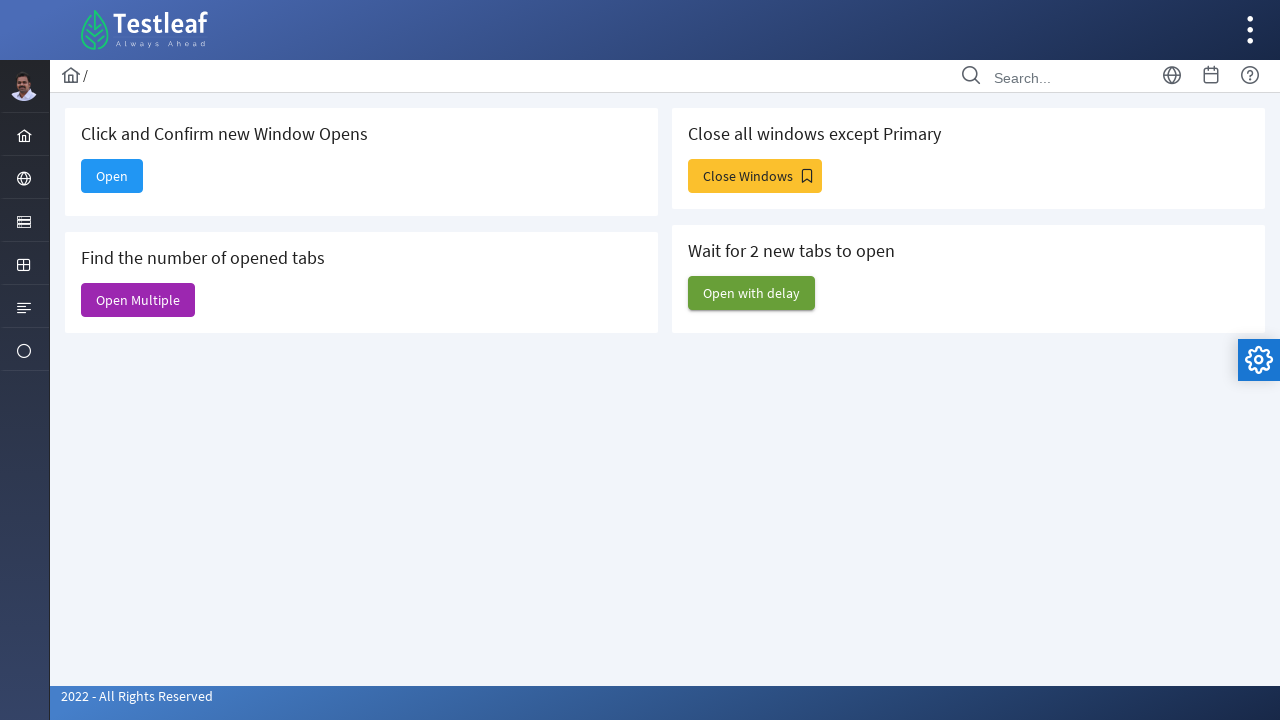

Retrieved all open page contexts
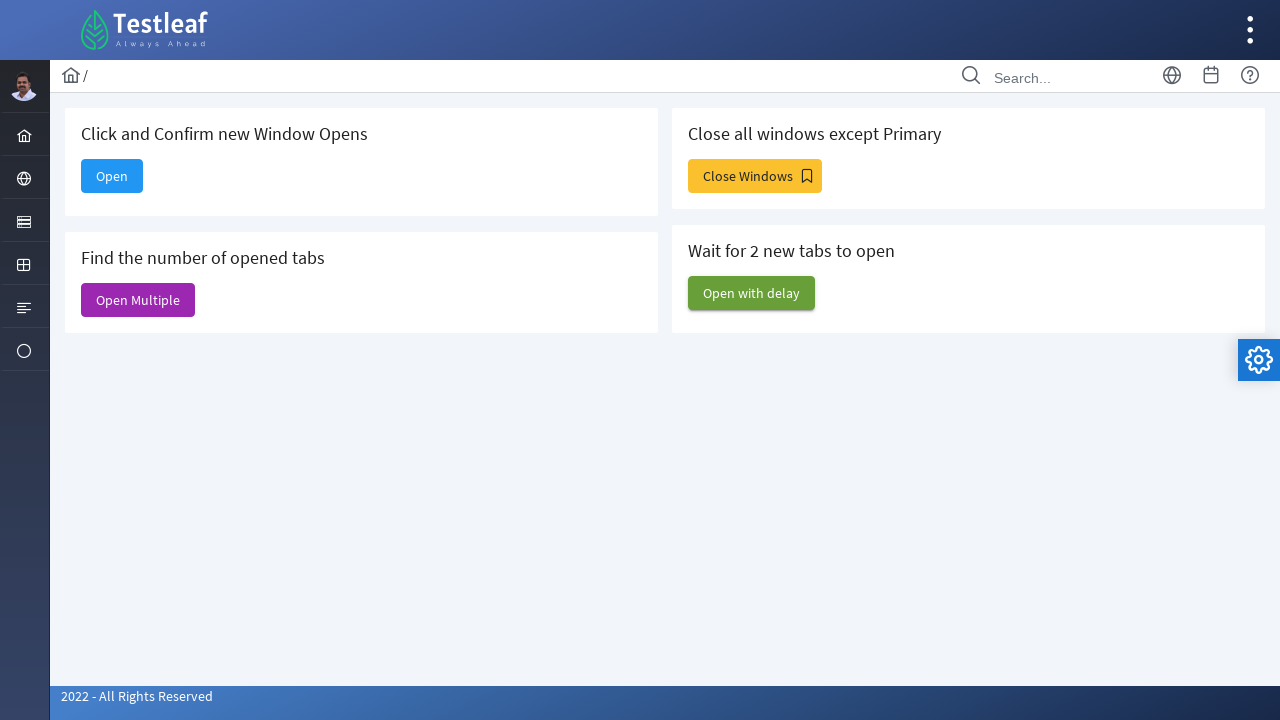

Stored parent window title: Window
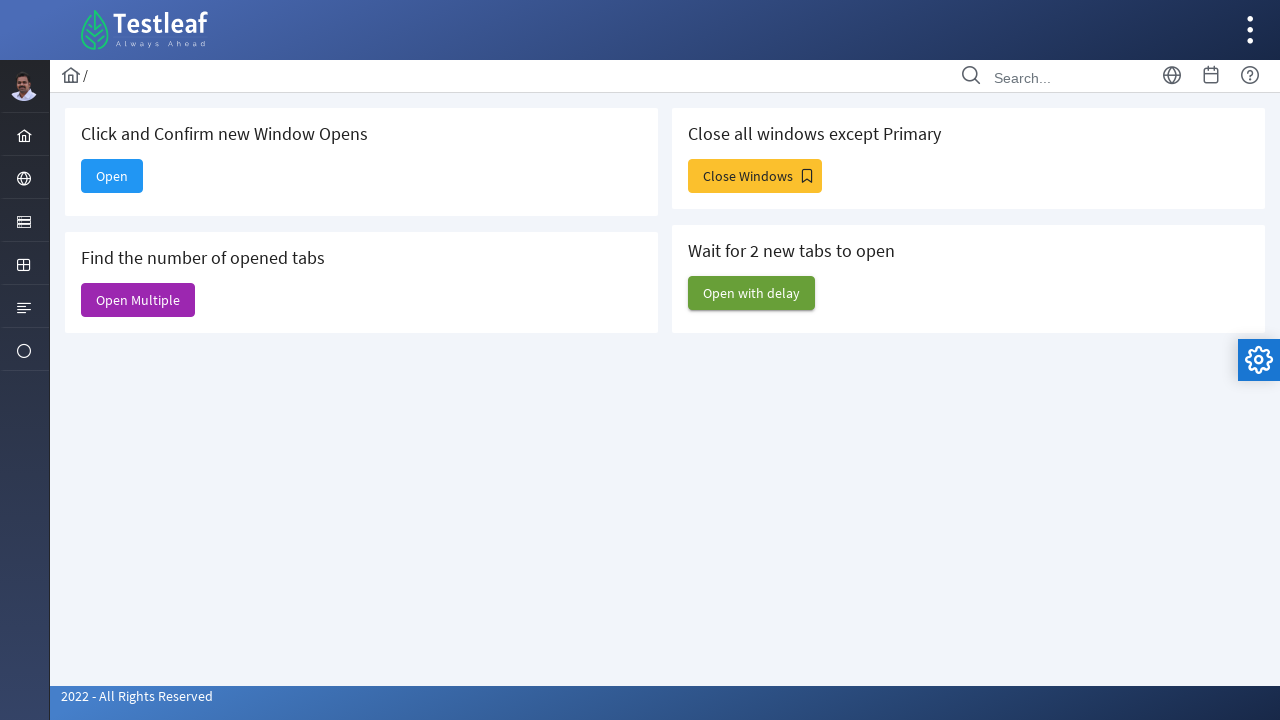

Retrieved child window 1 with title: Alert
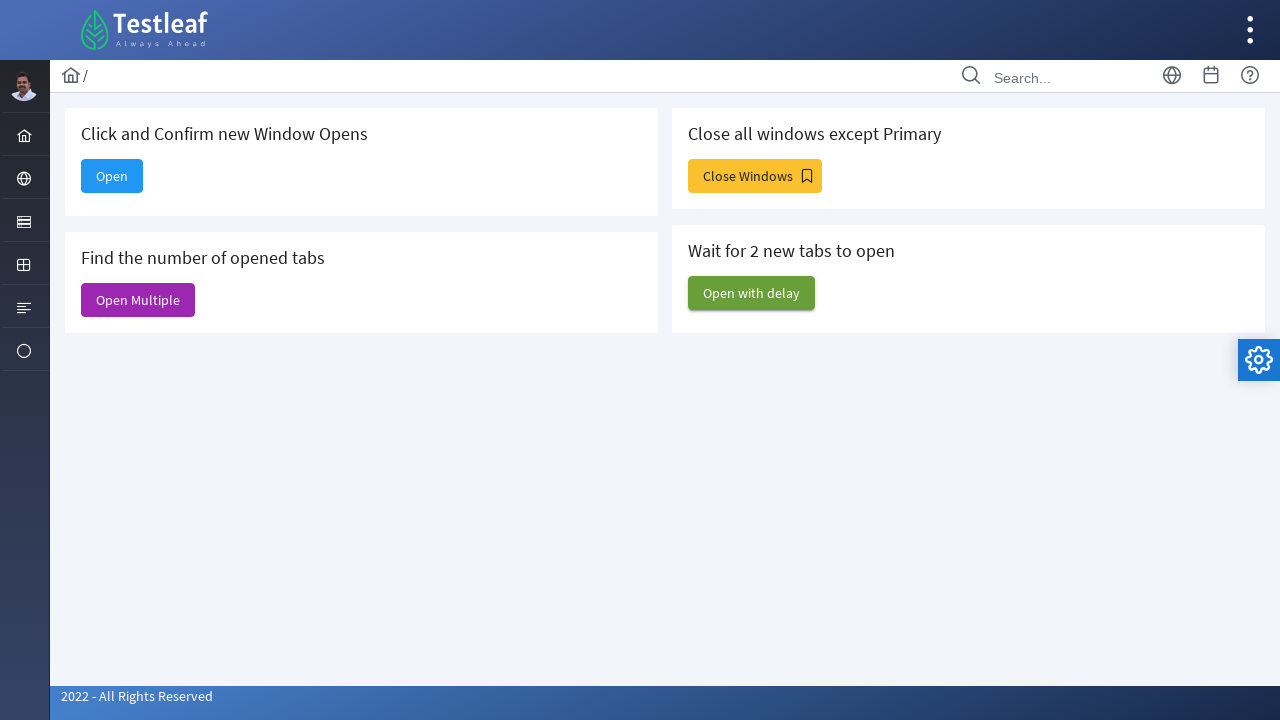

Control switched to child window 1
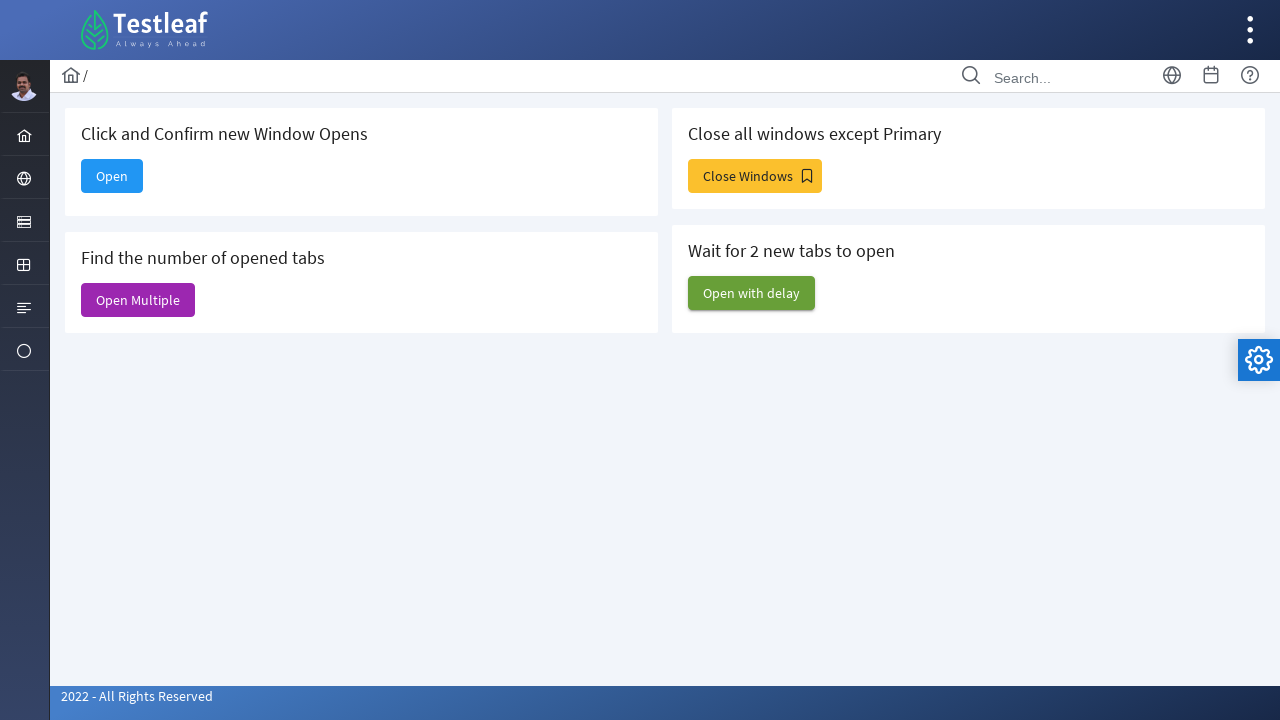

Closed child window 1: Alert
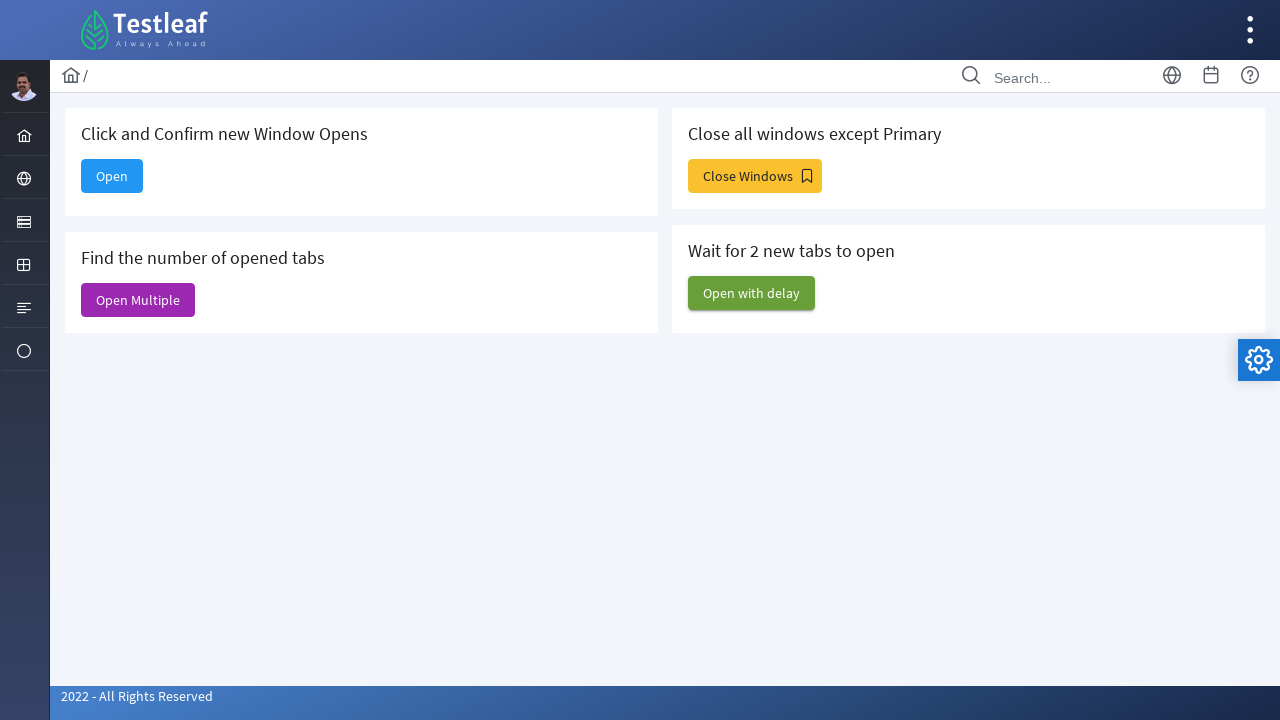

Retrieved child window 2 with title: Input Components
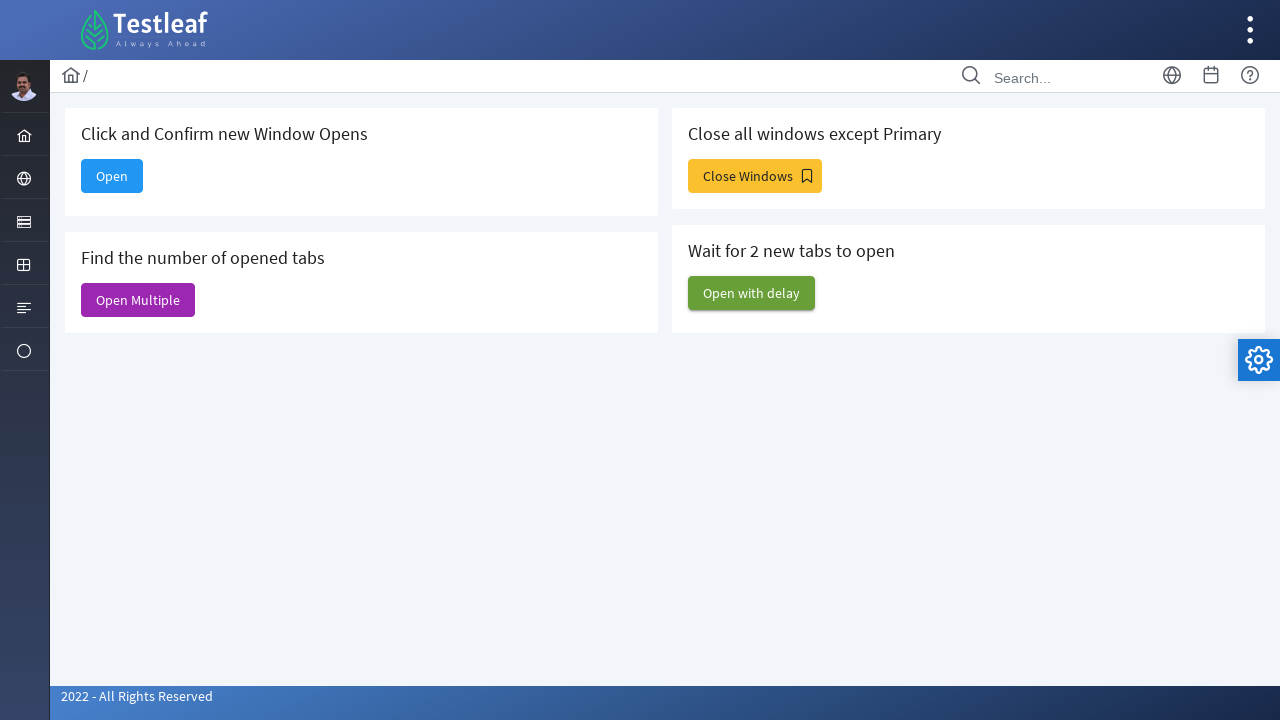

Control switched to child window 2
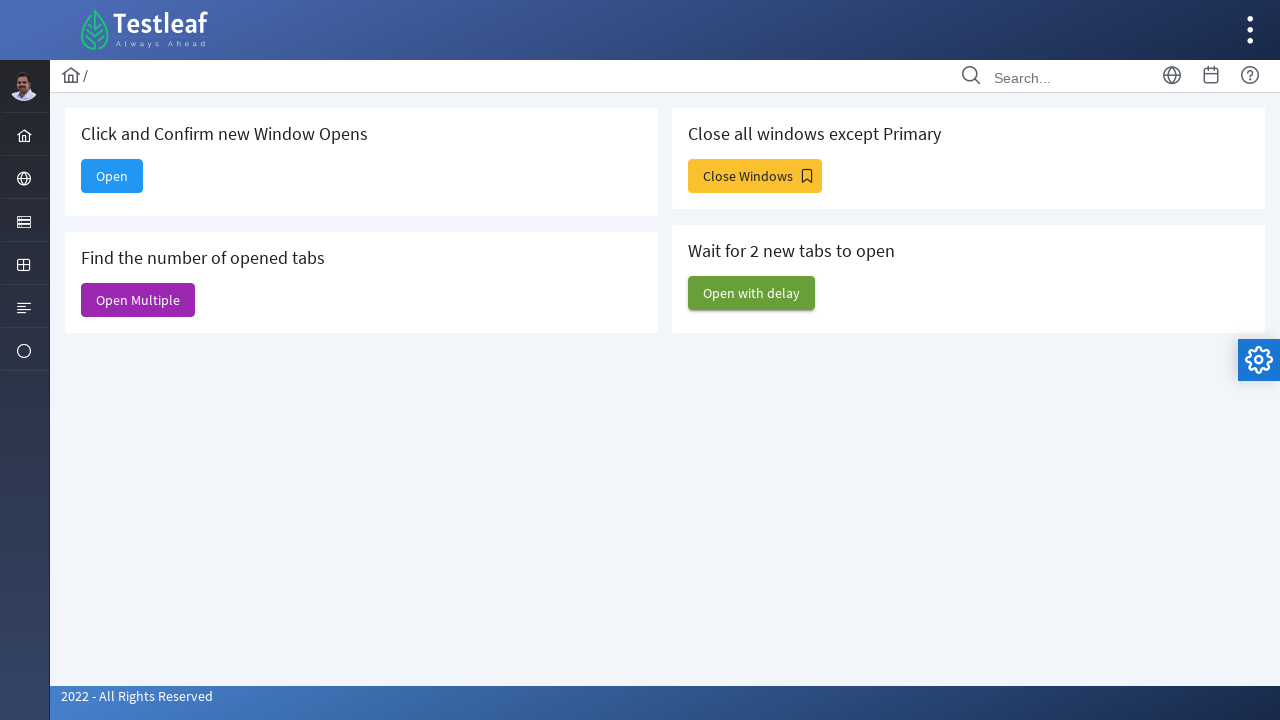

Closed child window 2: Input Components
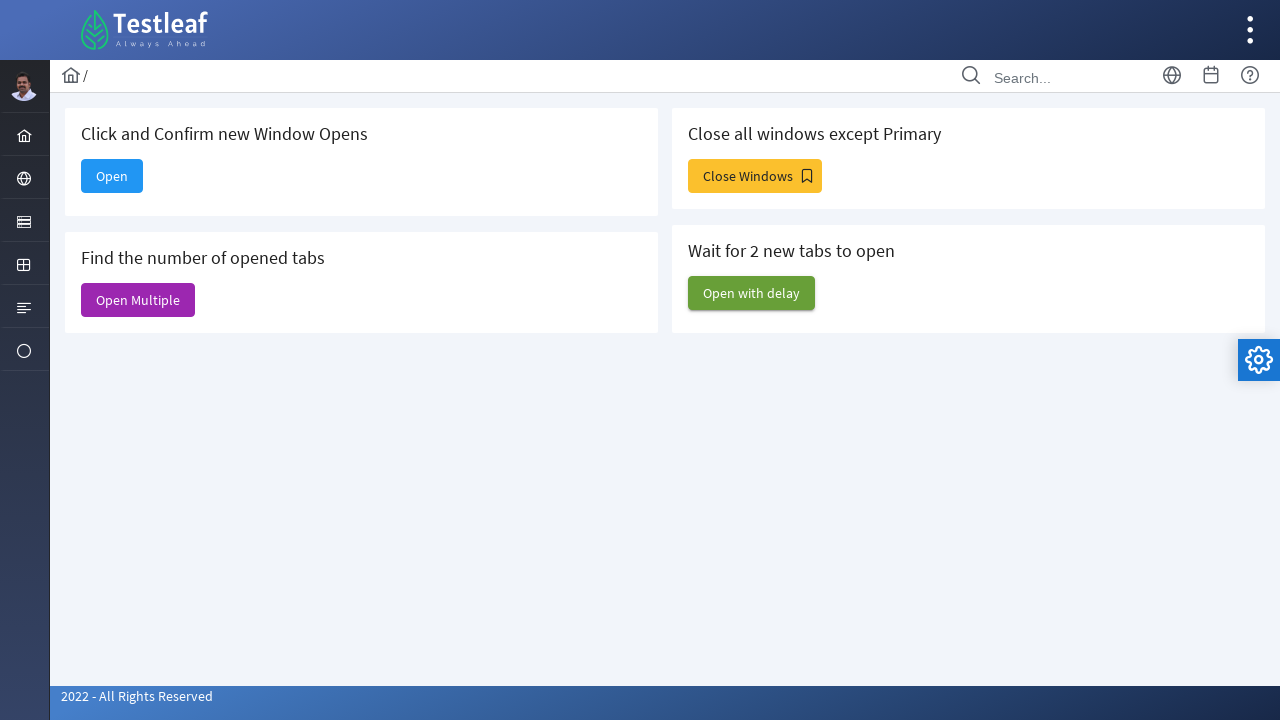

Retrieved child window 3 with title: Dashboard
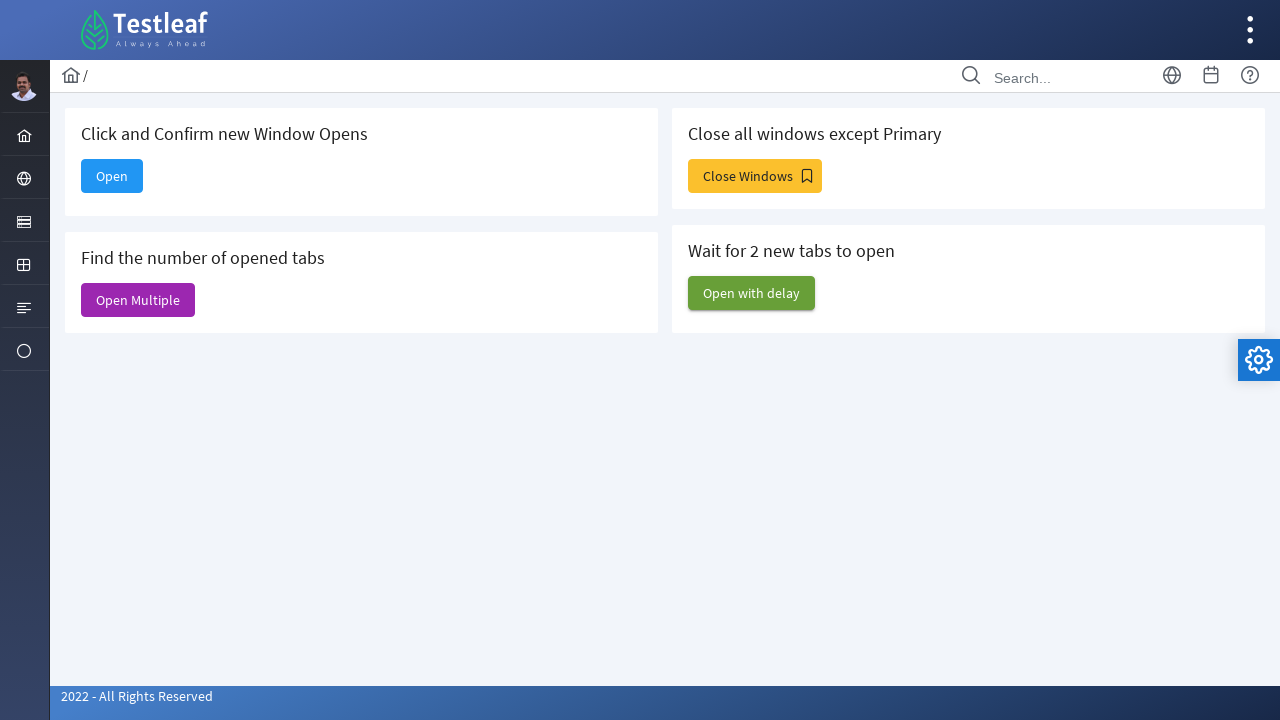

Control switched to child window 3
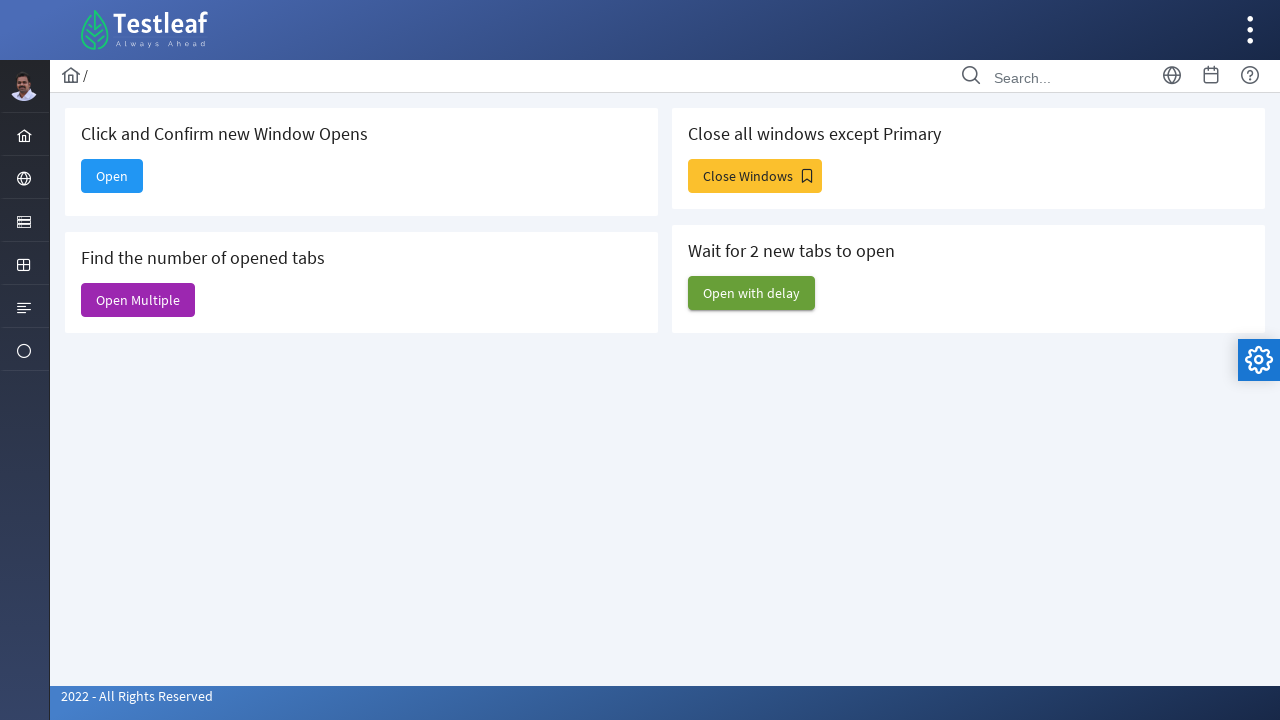

Closed child window 3: Dashboard
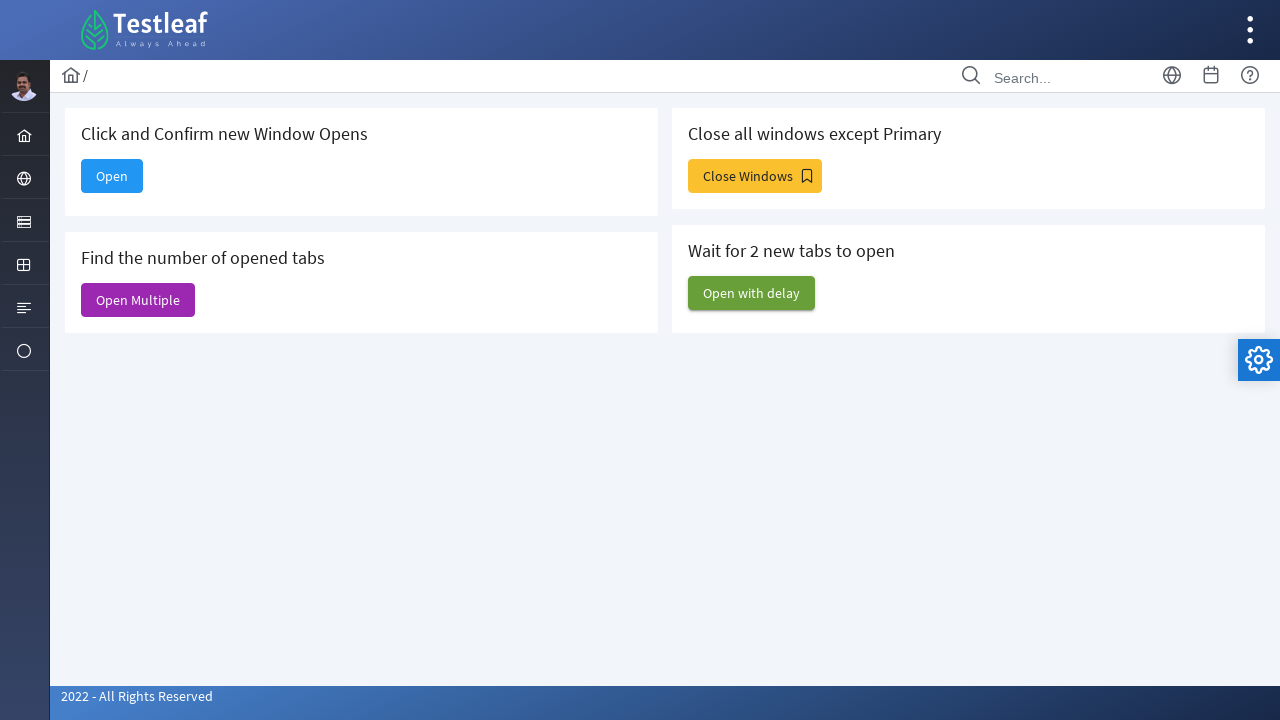

Retrieved child window 4 with title: Web Table
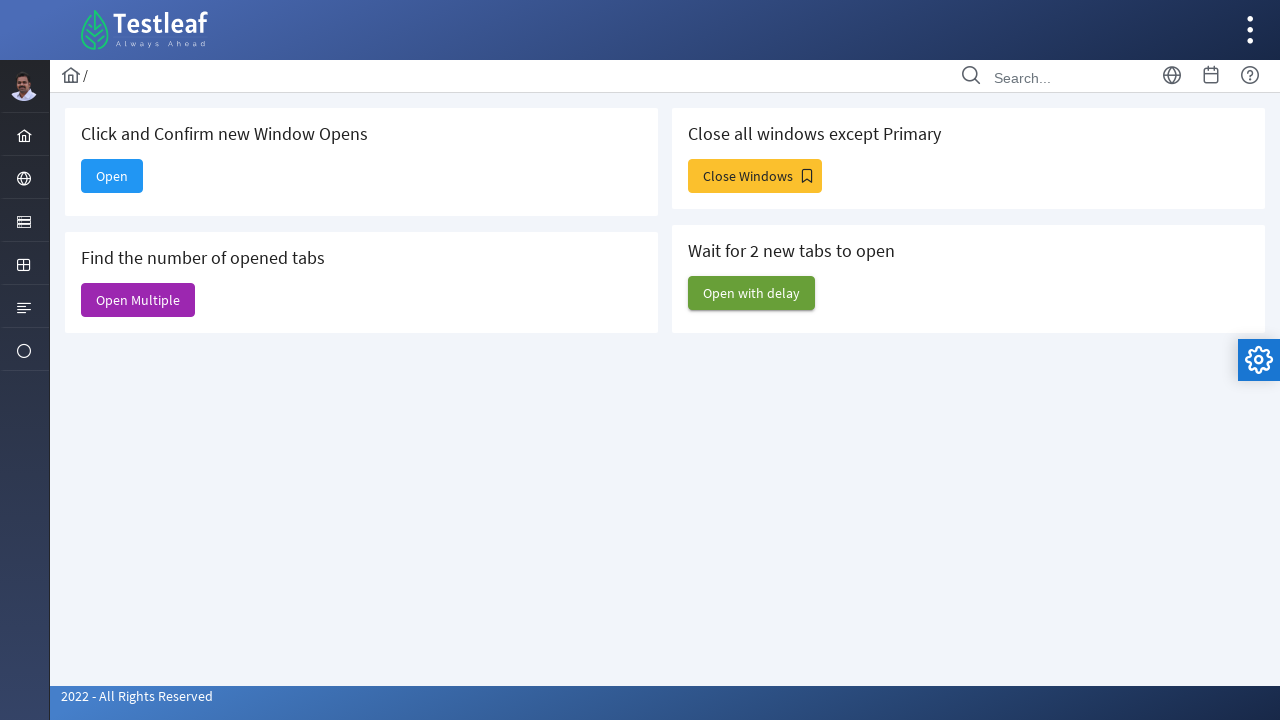

Control switched to child window 4
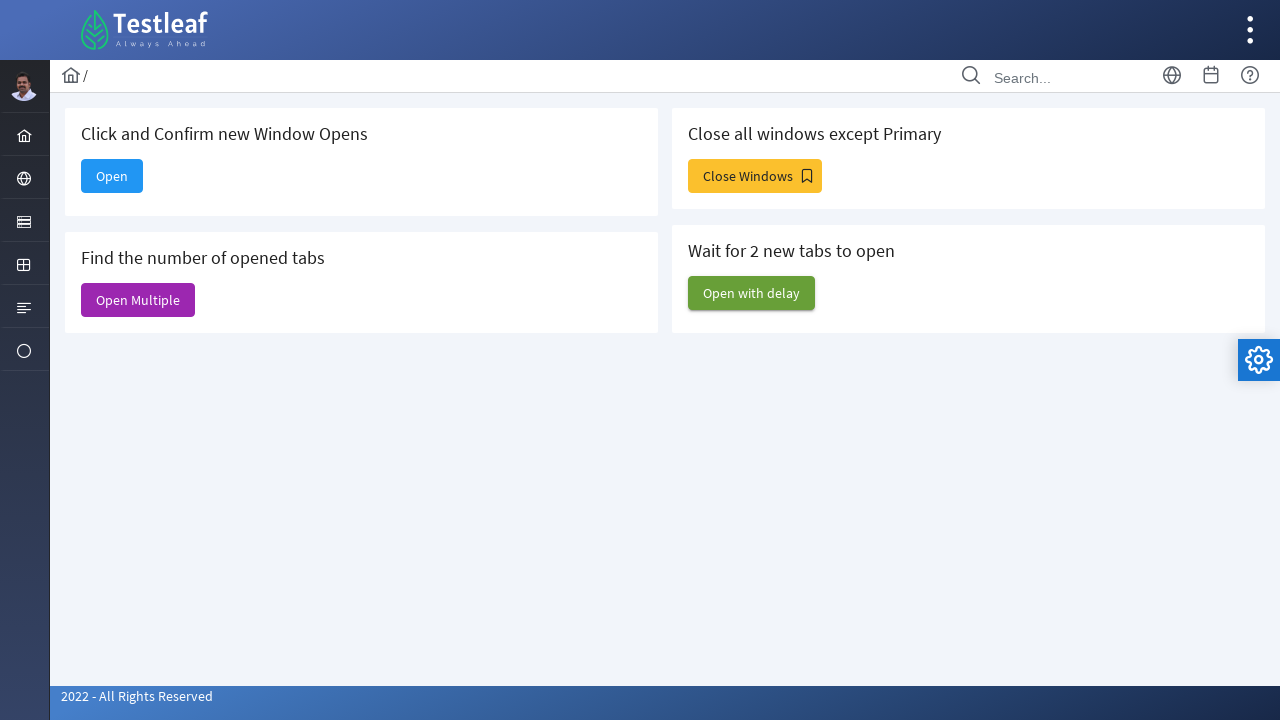

Closed child window 4: Web Table
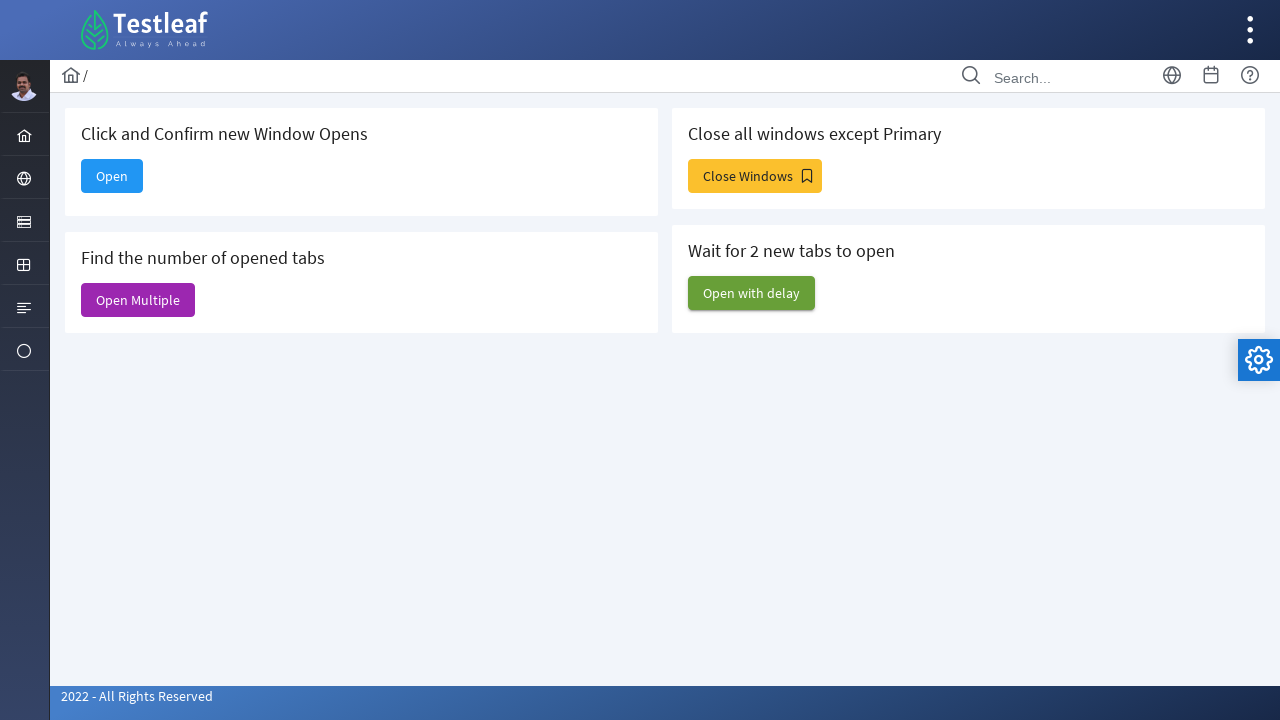

Retrieved child window 5 with title: Dashboard
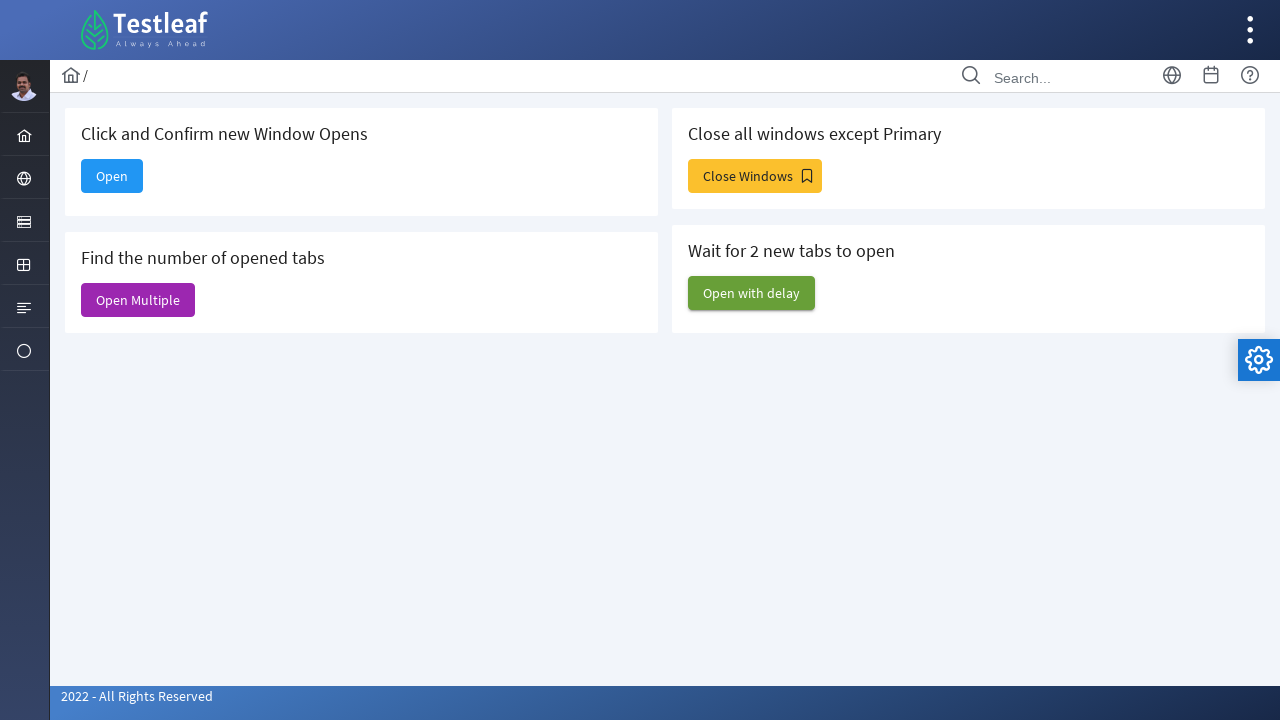

Control switched to child window 5
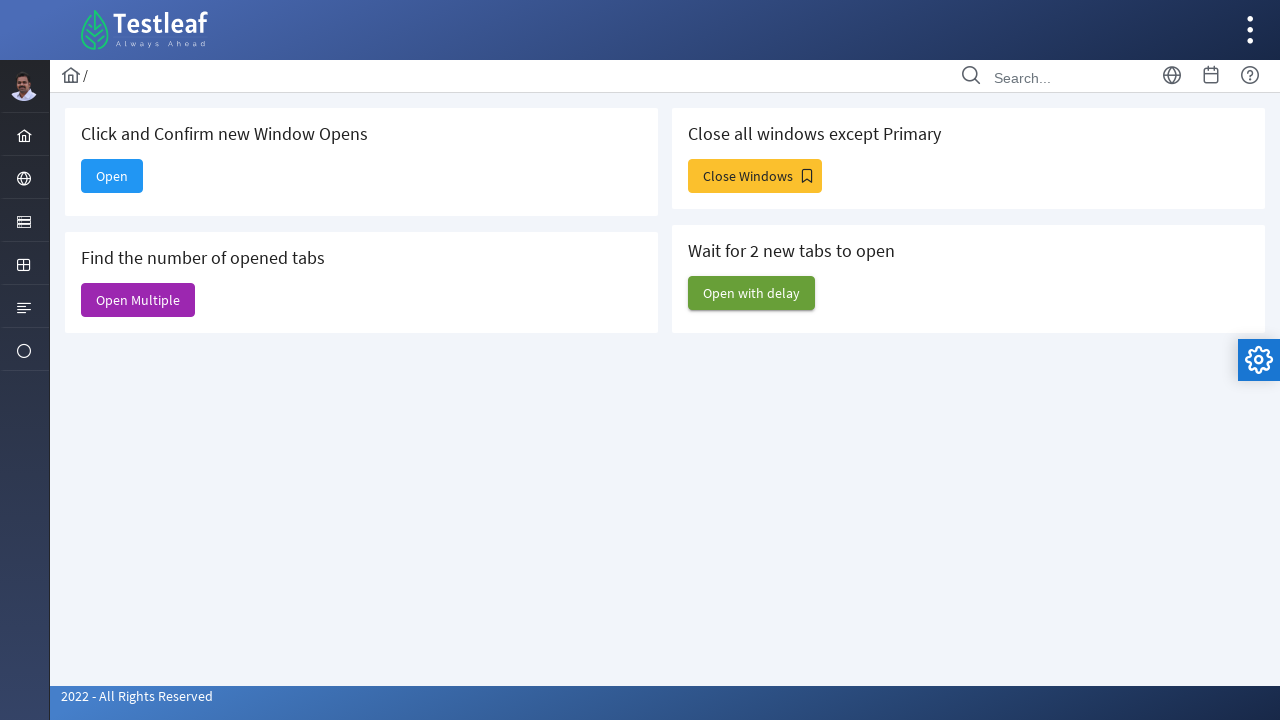

Closed child window 5: Dashboard
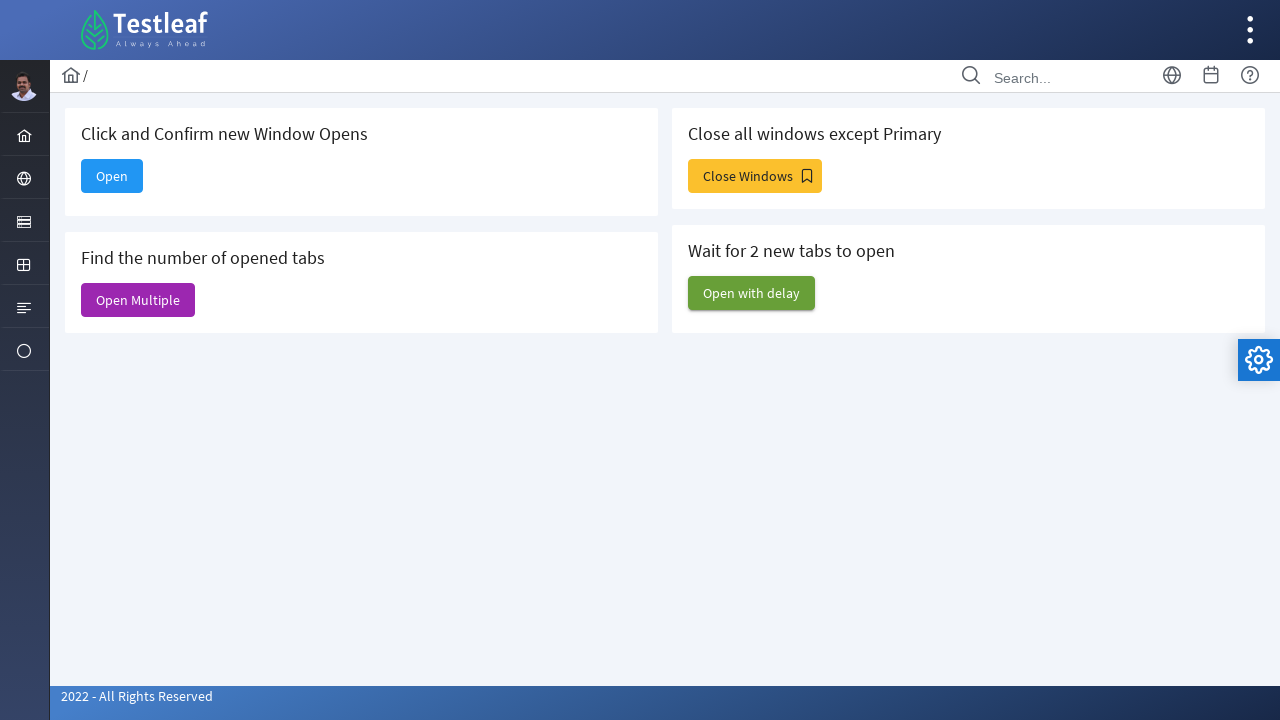

Retrieved current parent window title: Window
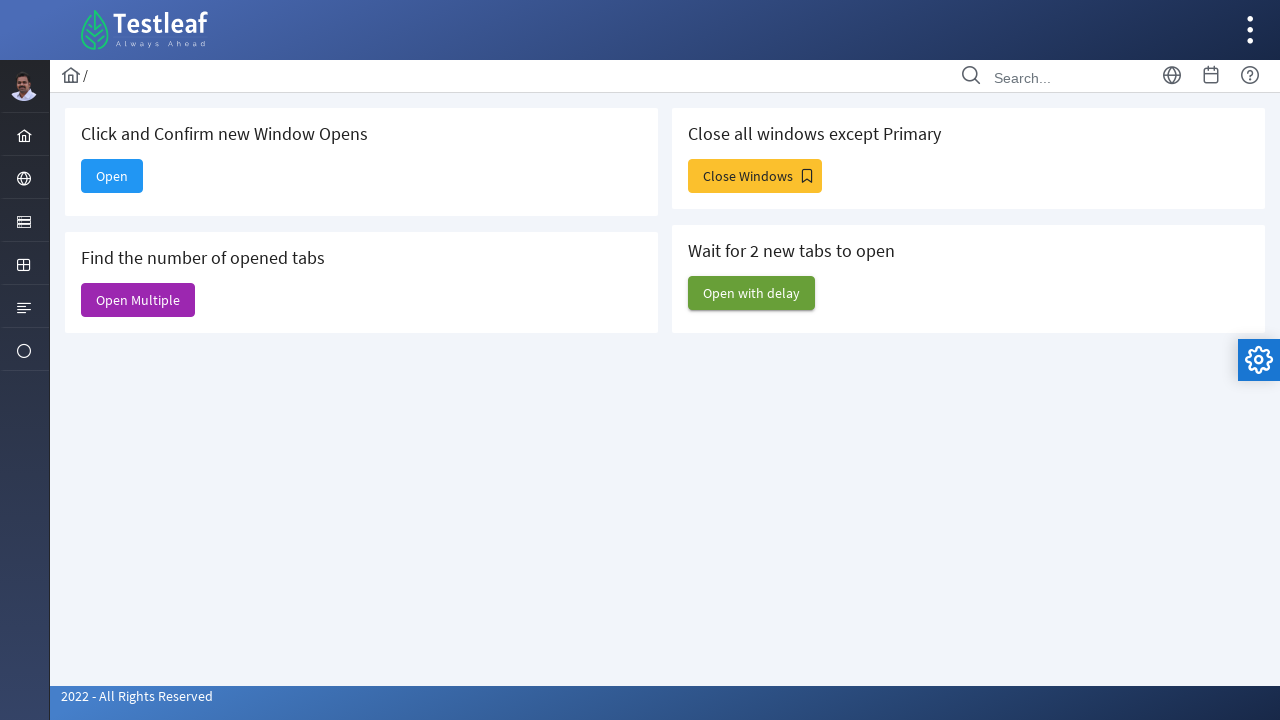

Verified control switched back to parent window
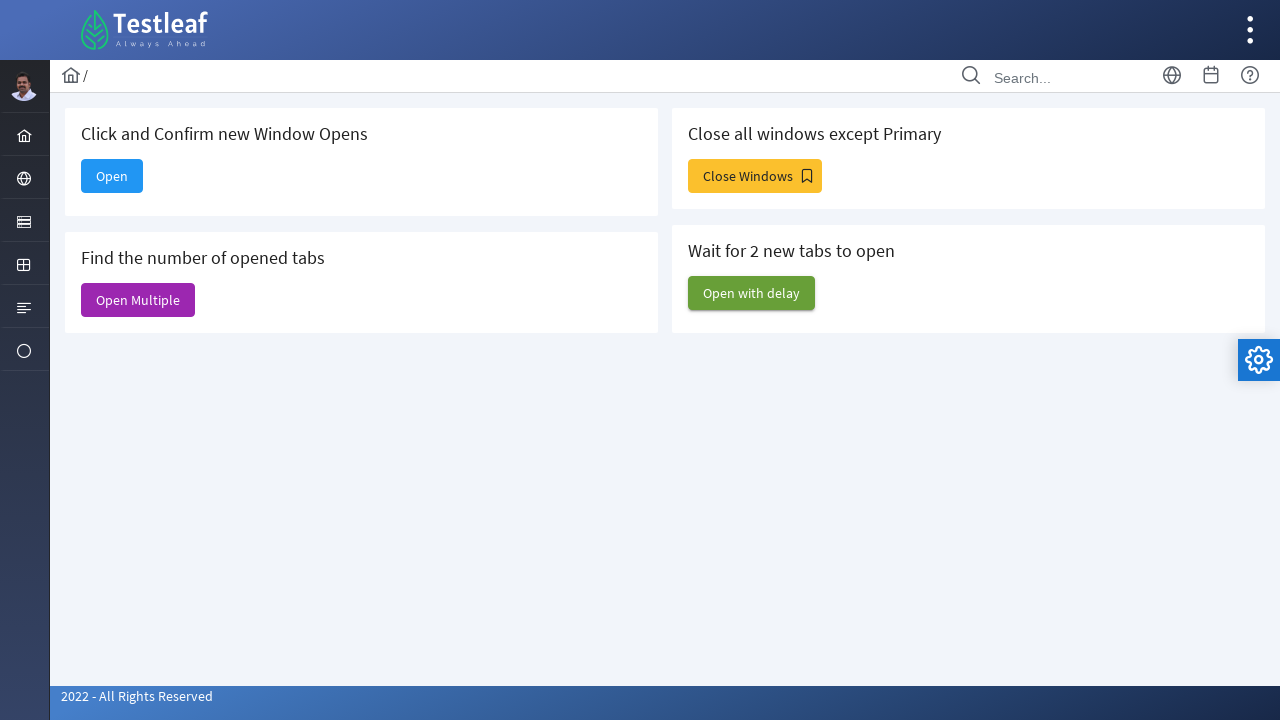

Main window is ready to be closed
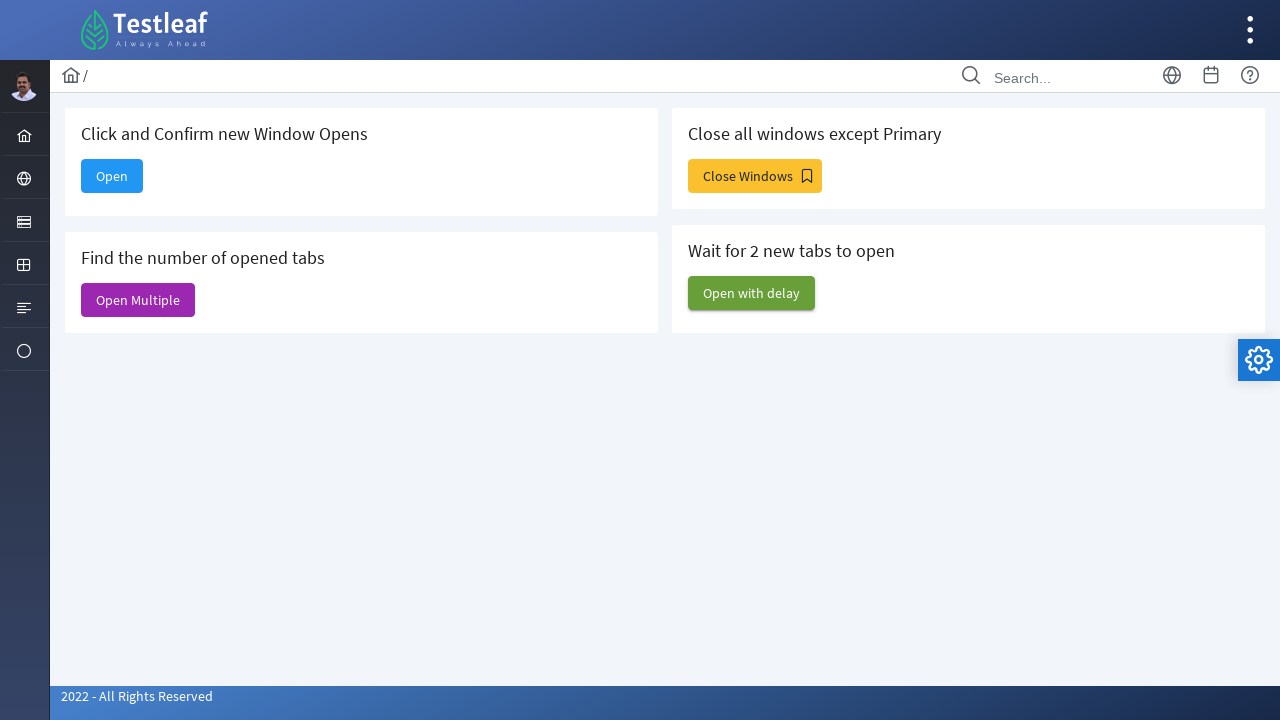

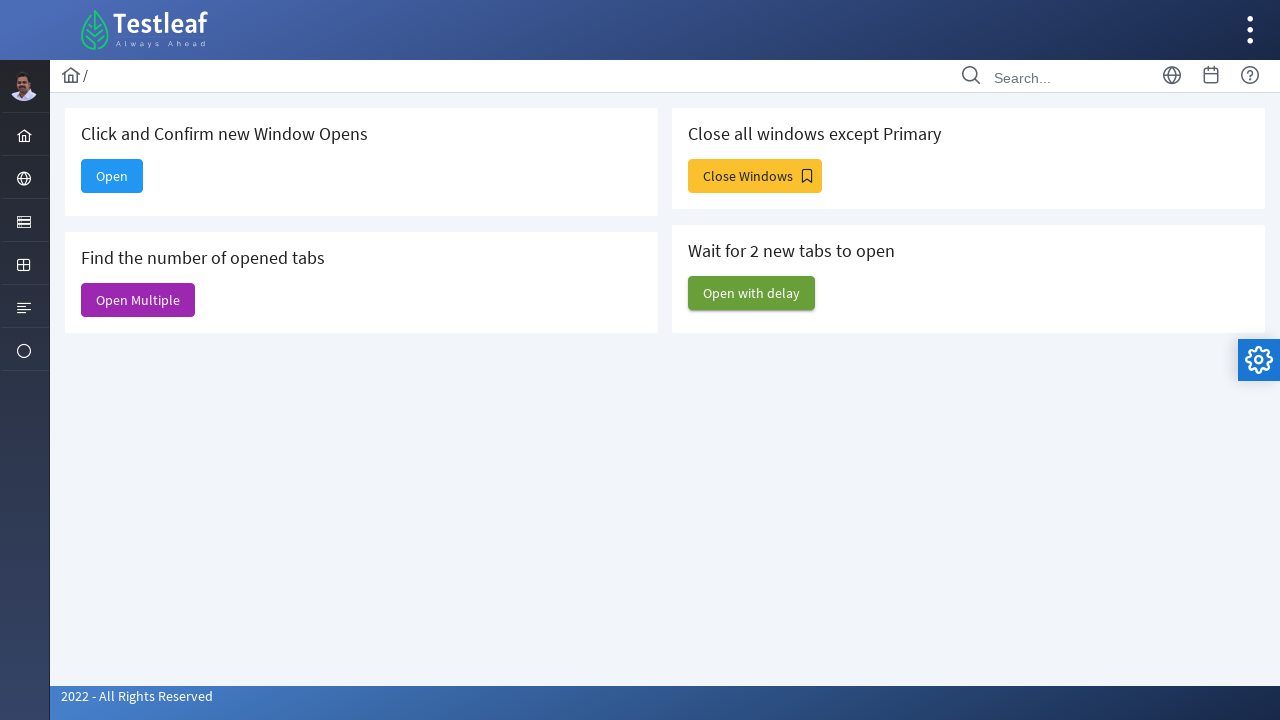